Tests console logging by clicking buttons that trigger console.log and console.error messages

Starting URL: https://www.selenium.dev/selenium/web/bidi/logEntryAdded.html

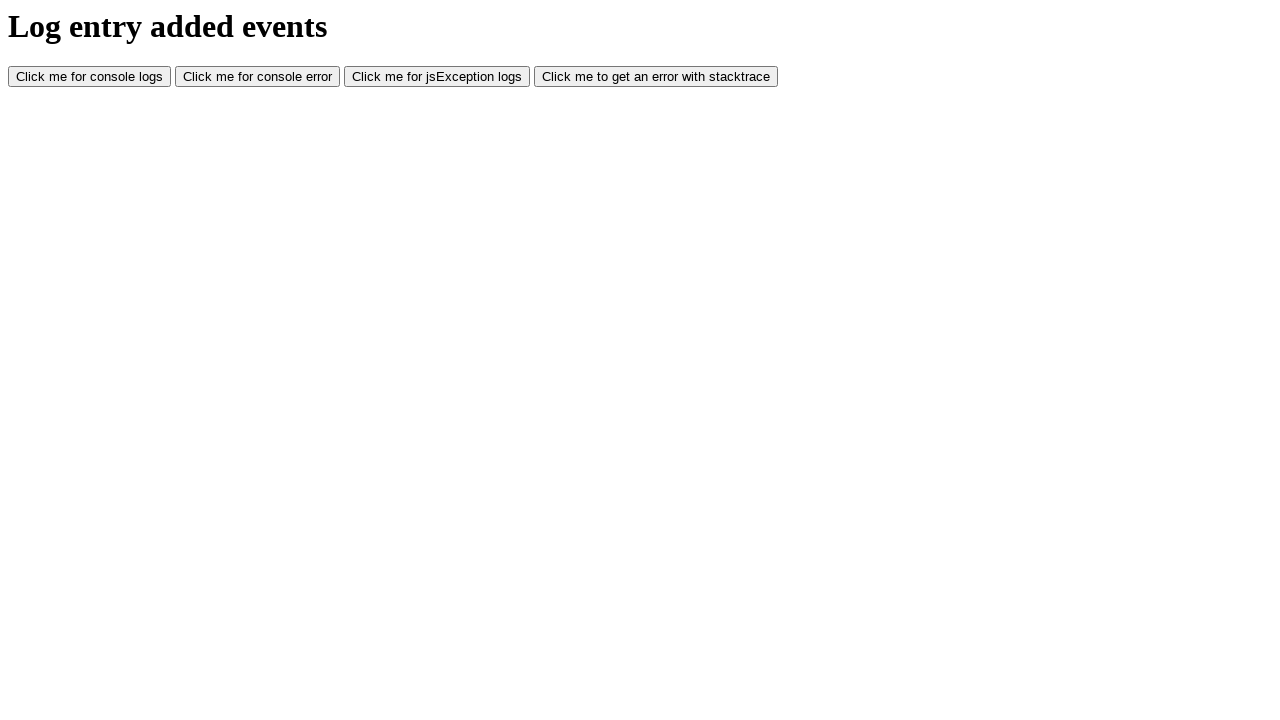

Clicked console log button to trigger console.log message at (90, 77) on #consoleLog
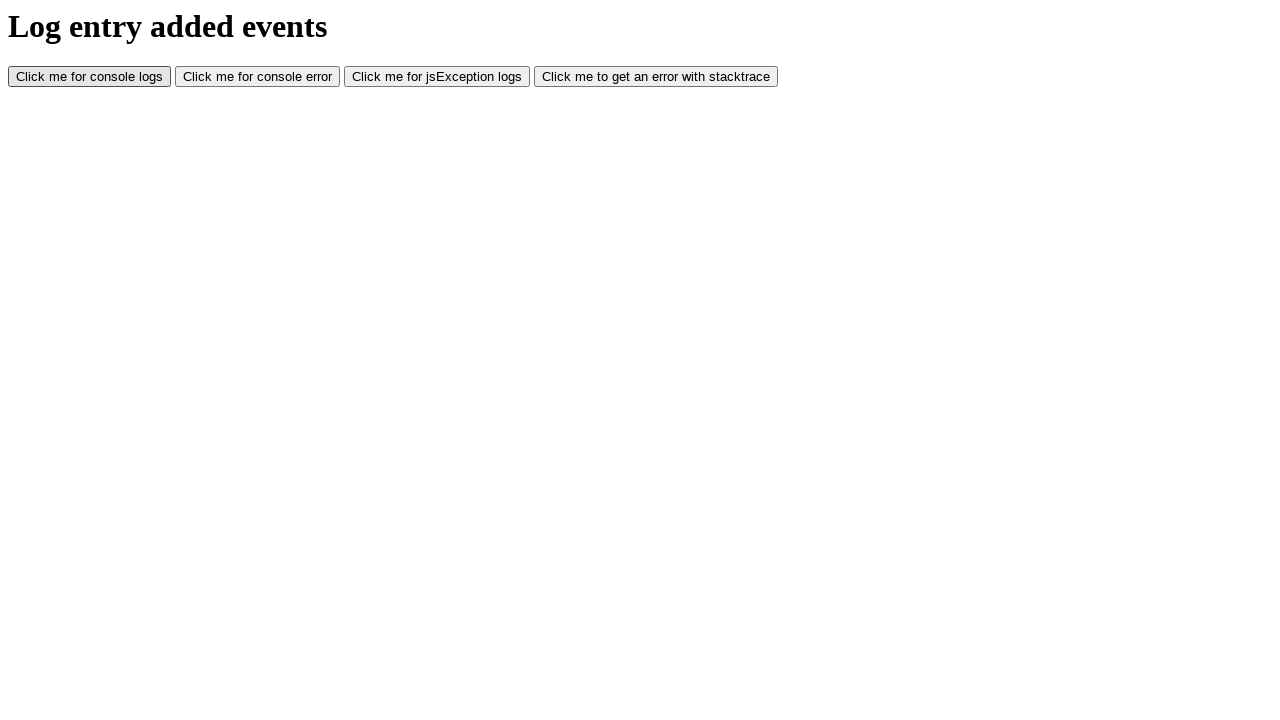

Clicked console error button to trigger console.error message at (258, 77) on #consoleError
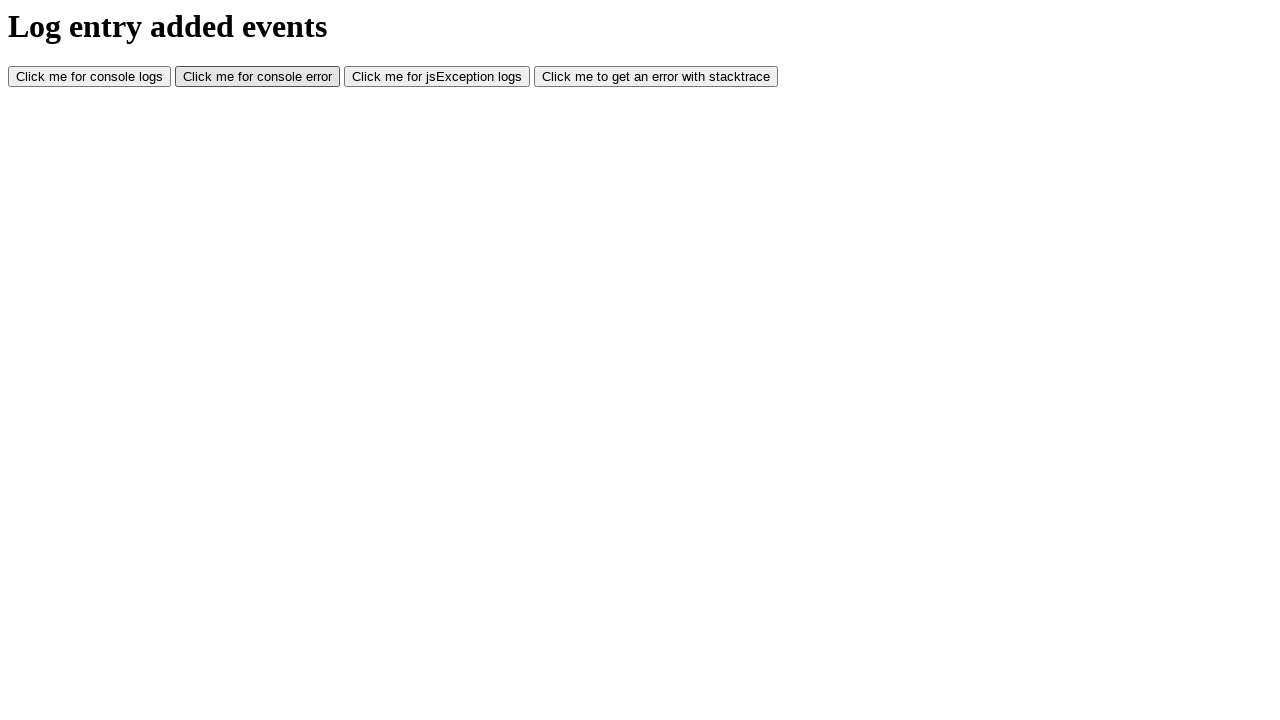

Waited 500ms for console actions to complete
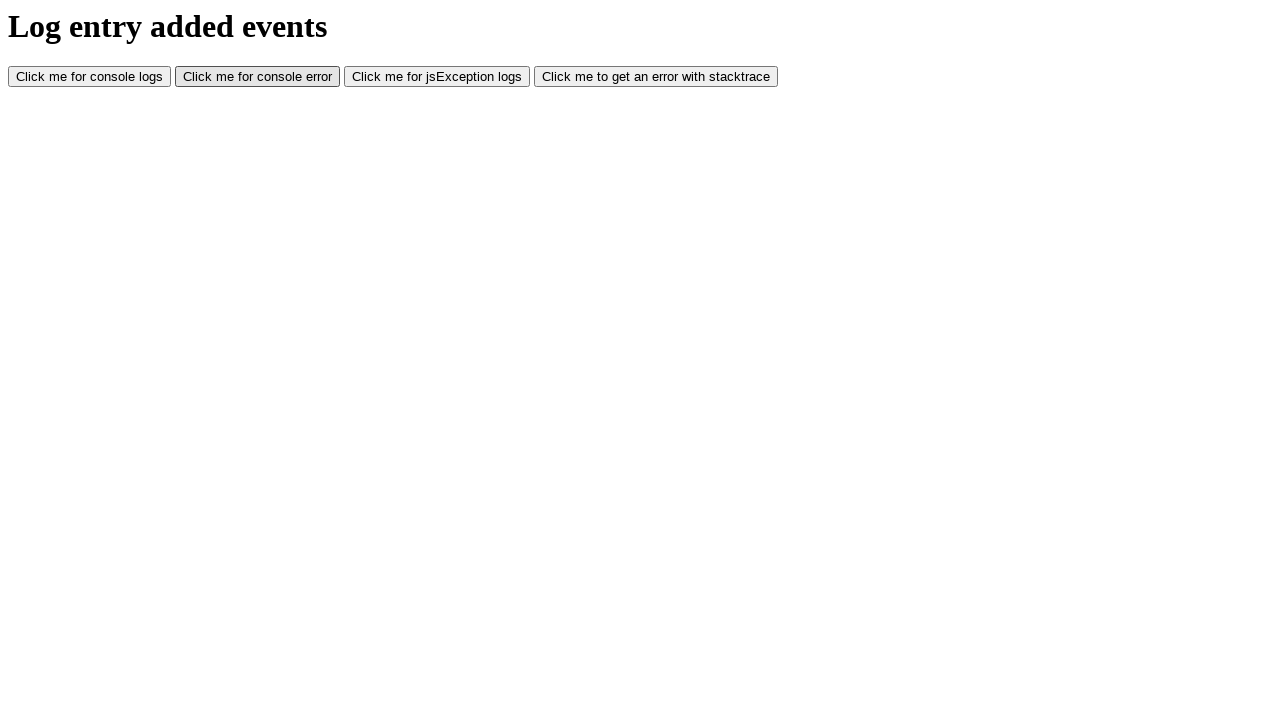

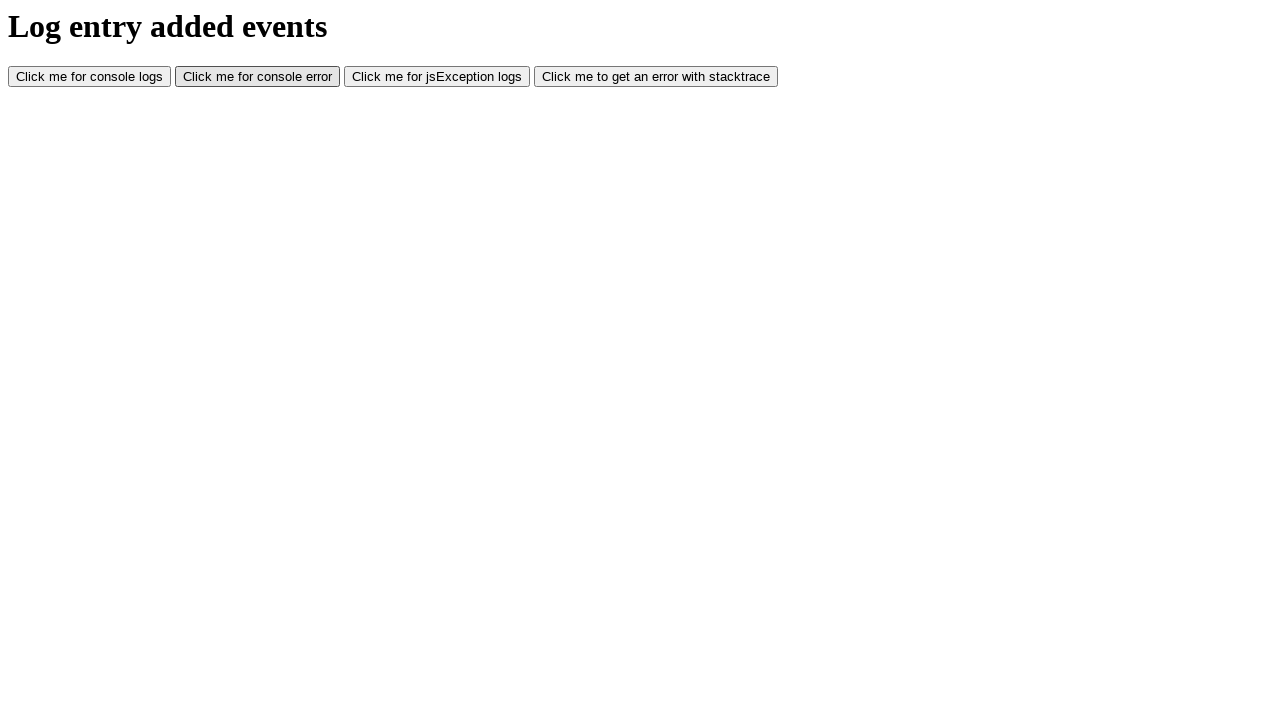